Tests state dropdown functionality by selecting different states using various selection methods (by value, by visible text, by index) and verifies the final selection is California

Starting URL: https://practice.cydeo.com/dropdown

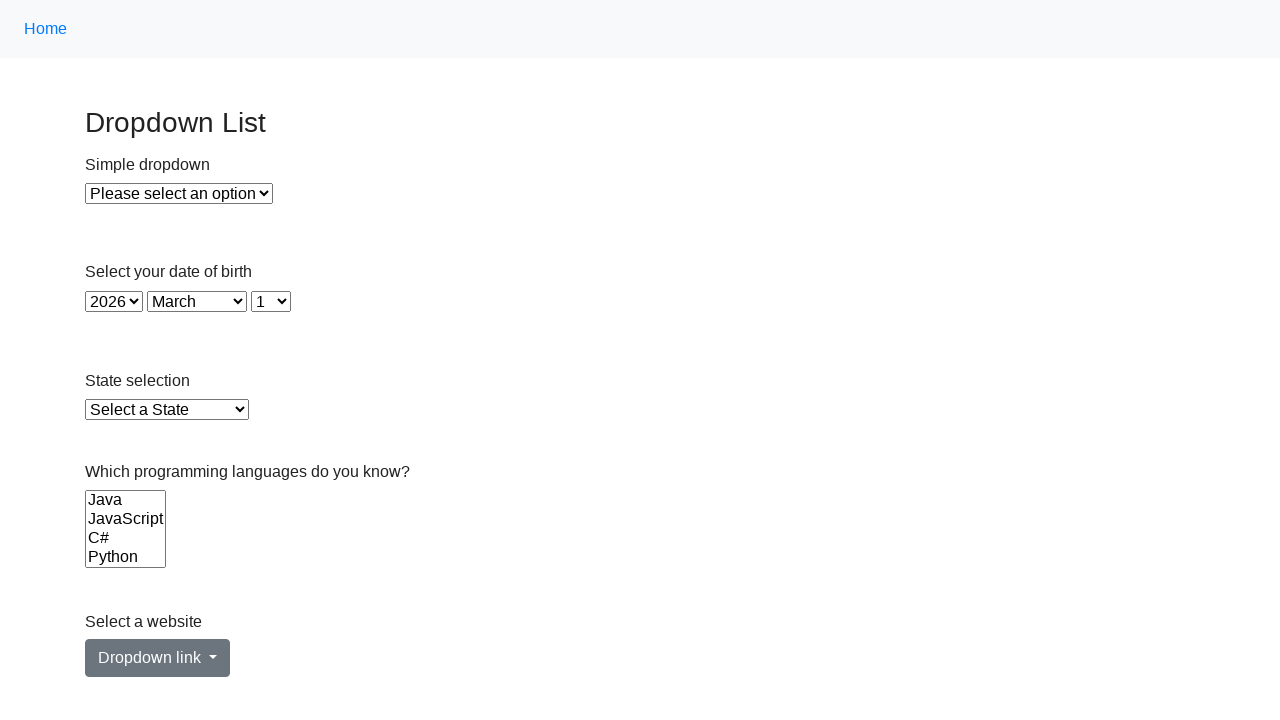

Navigated to dropdown practice page
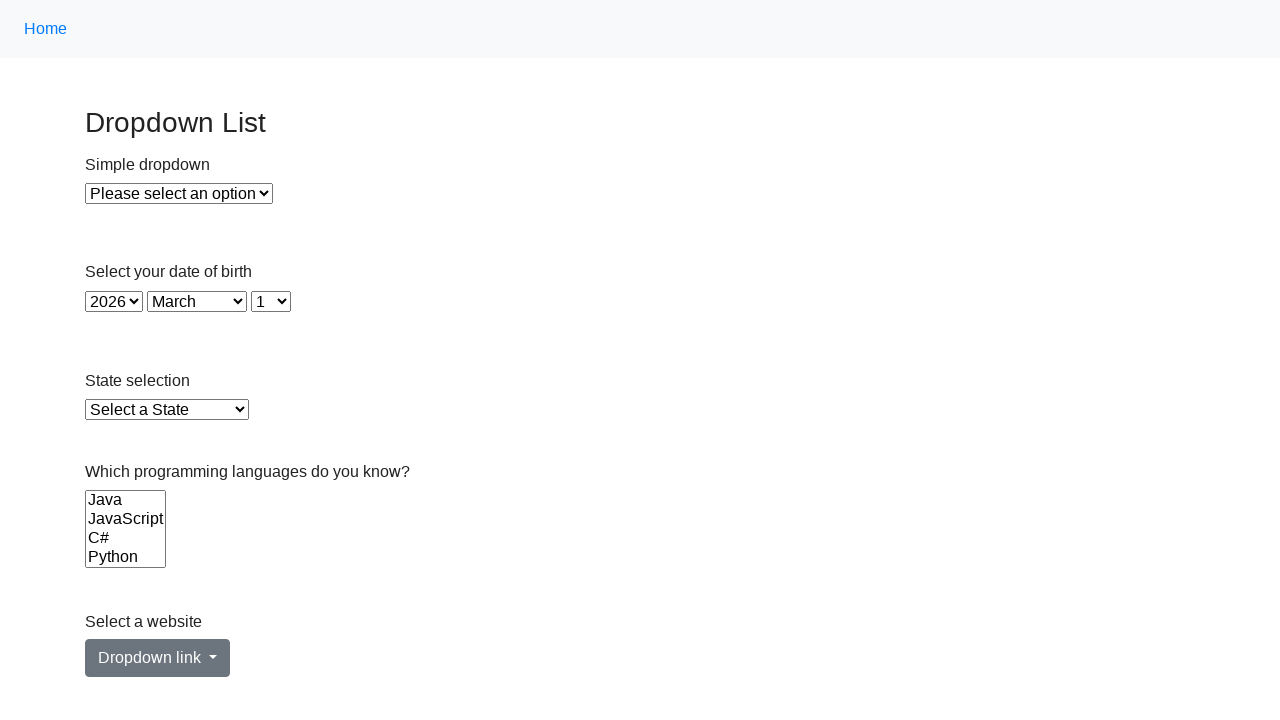

Selected Illinois by value 'IL' from state dropdown on #state
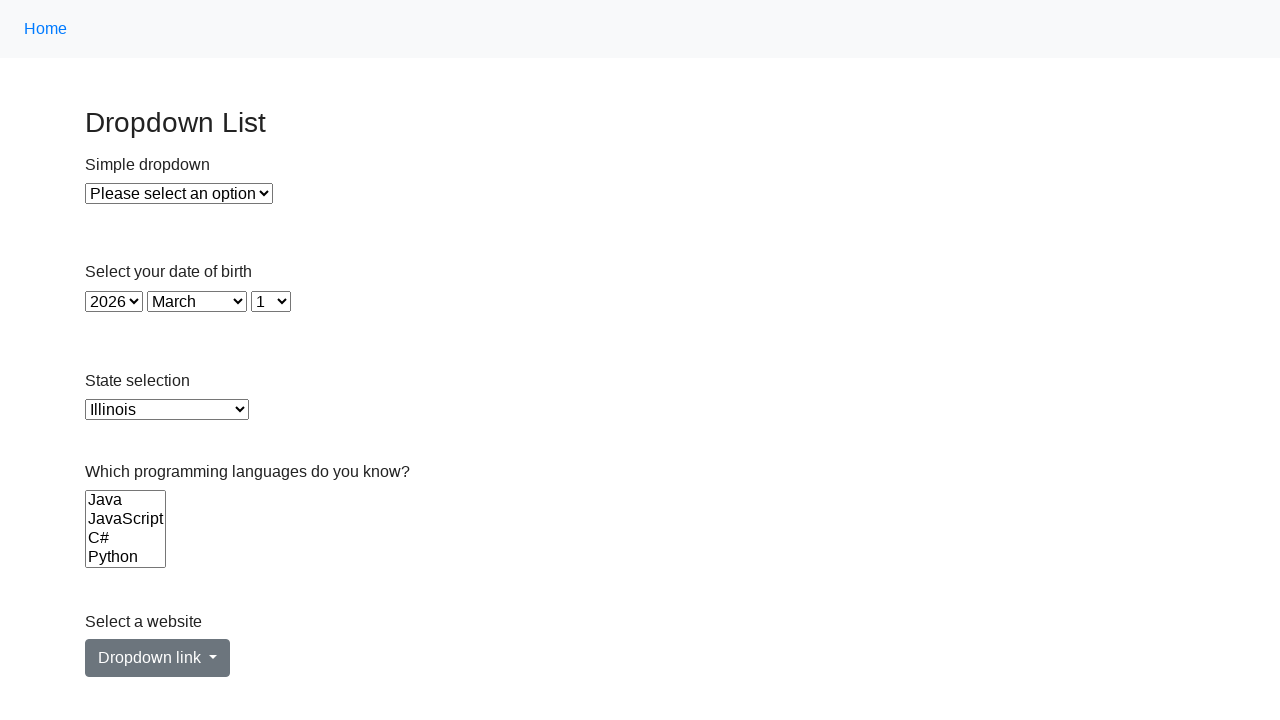

Selected Virginia by visible text from state dropdown on #state
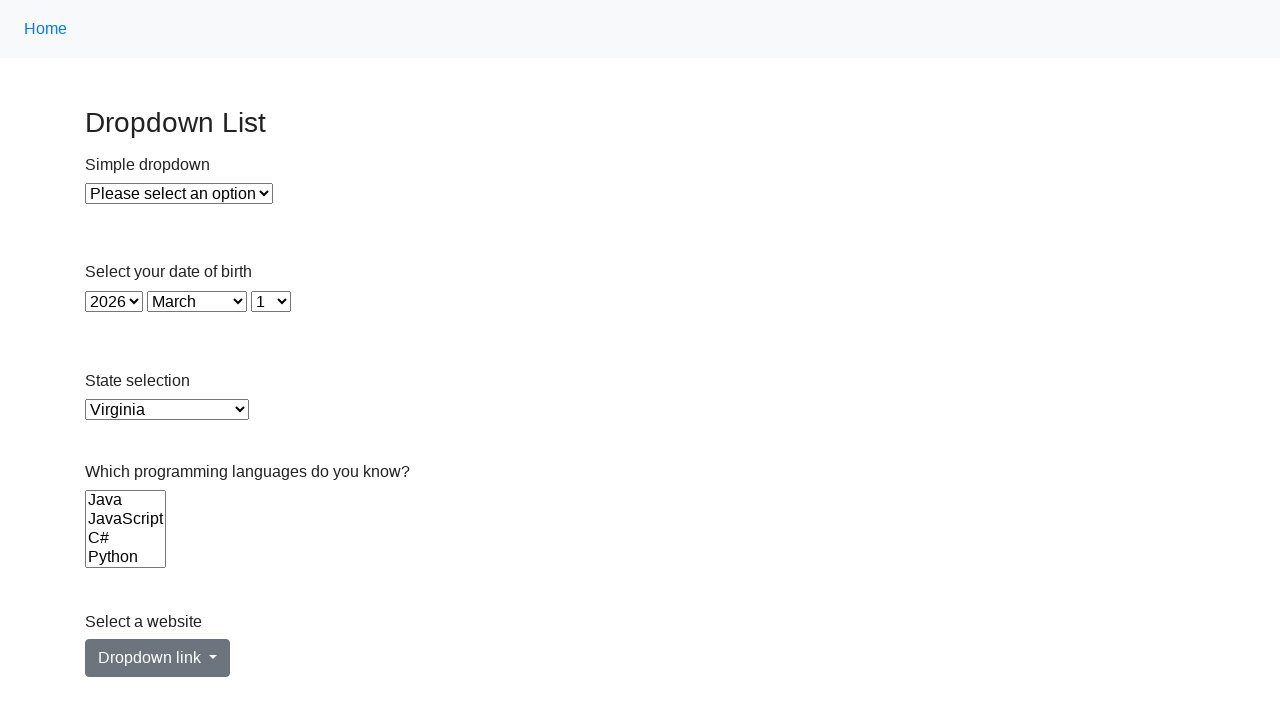

Selected California by index 5 from state dropdown on #state
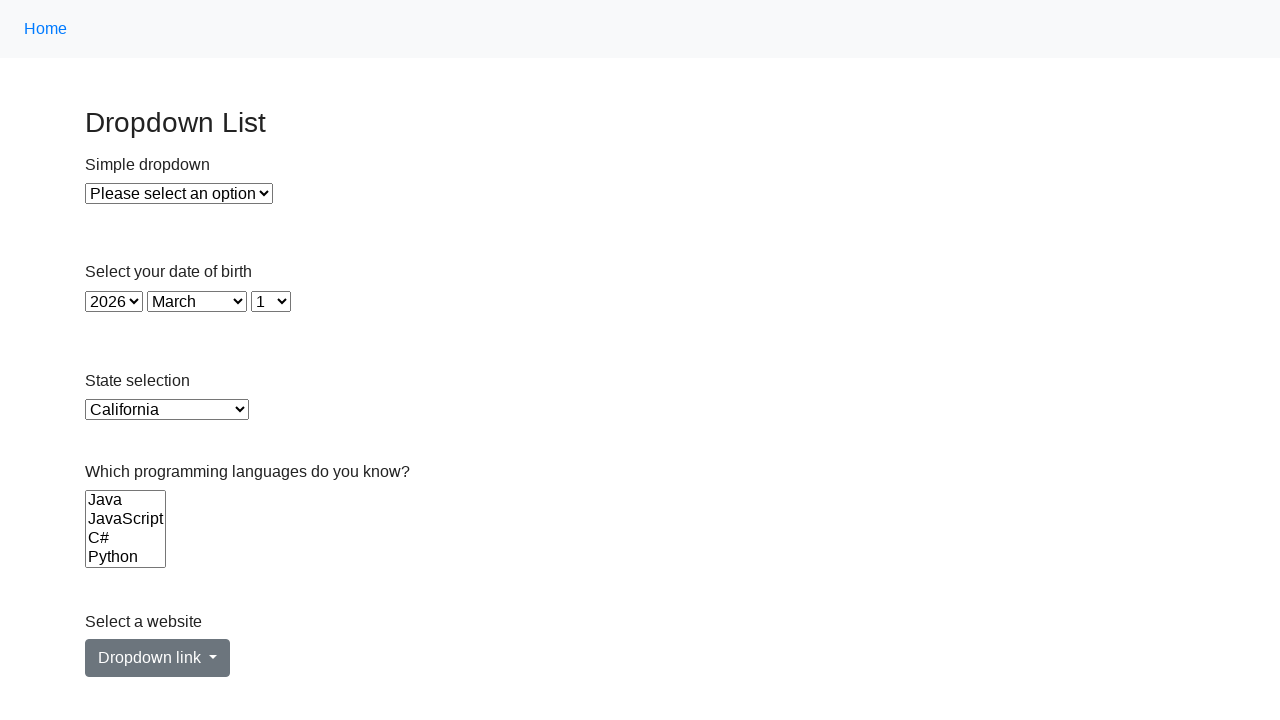

Located the checked option in state dropdown
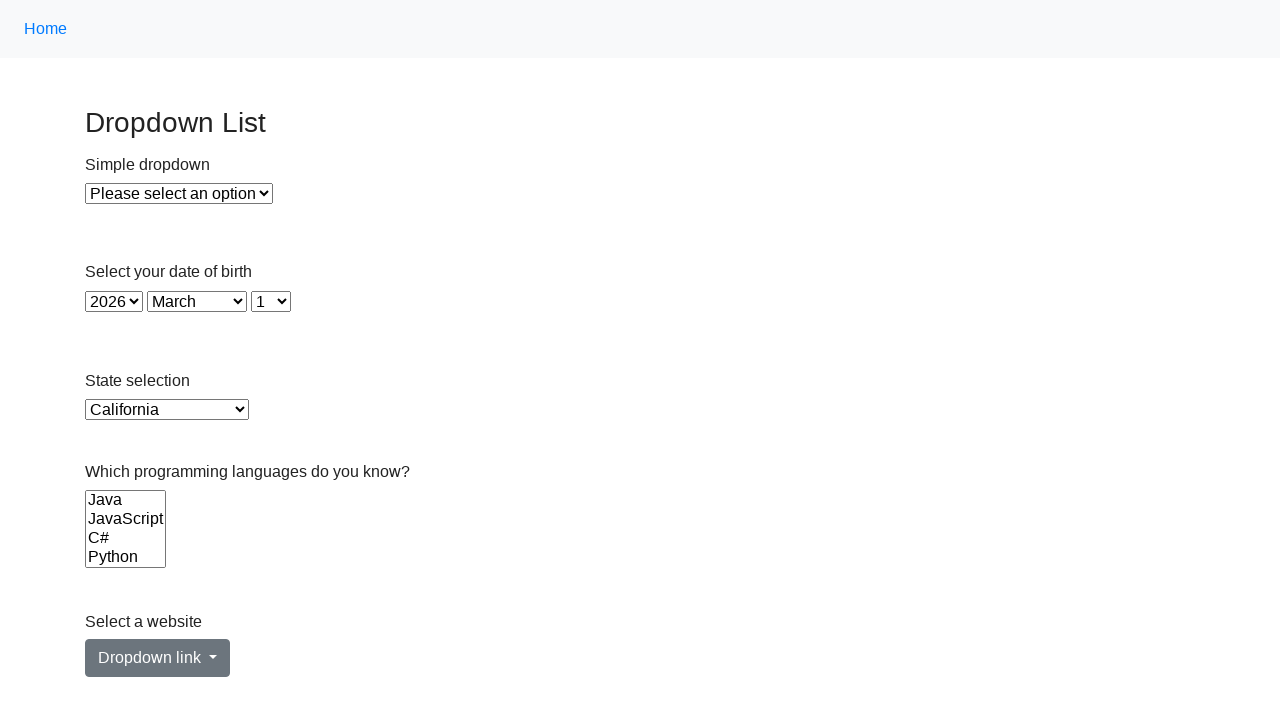

Verified that California is the selected state
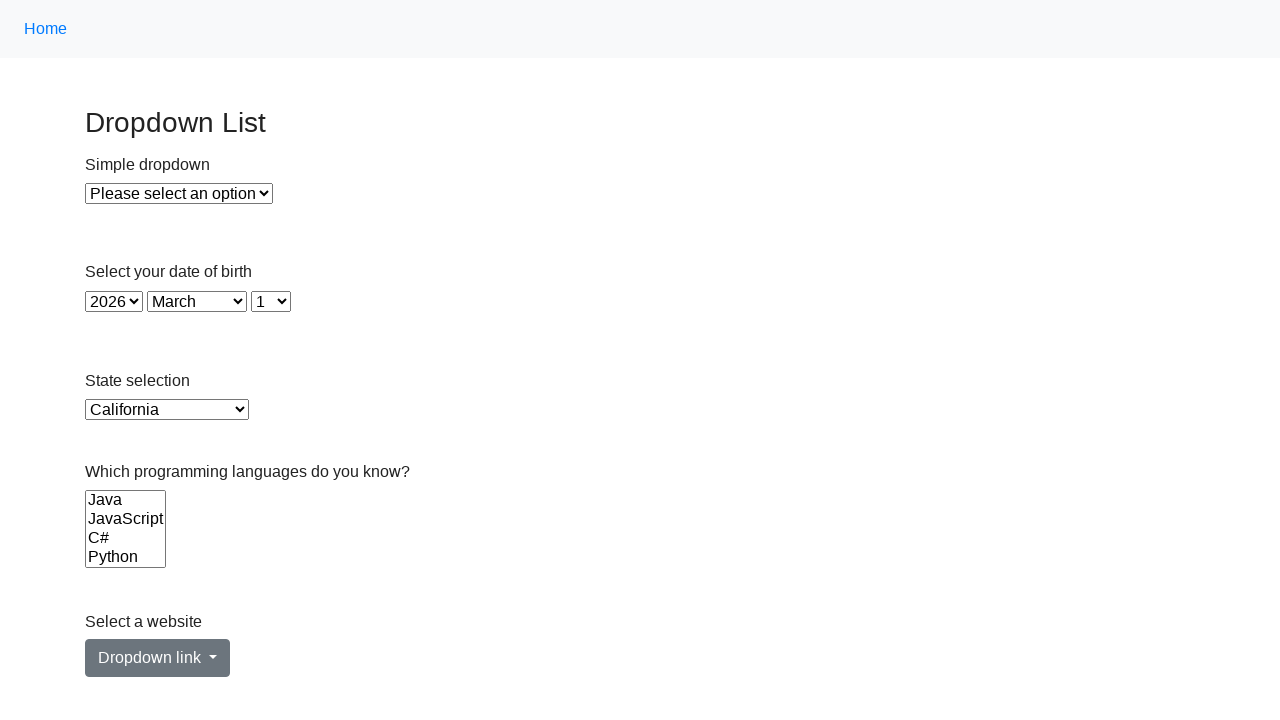

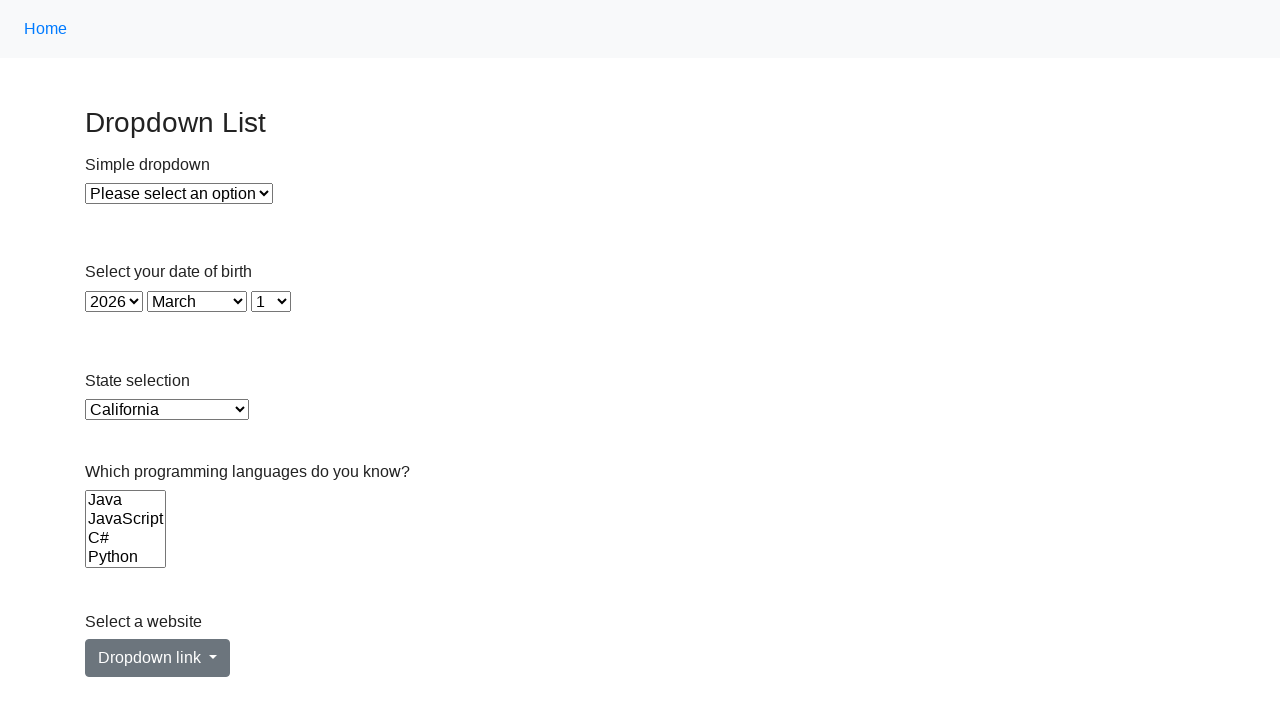